Tests navigation on testbase.ru by clicking through links to an article about finding boundaries on client and server, handles a new window/tab opening, and verifies the article heading matches the expected text.

Starting URL: http://testbase.ru/

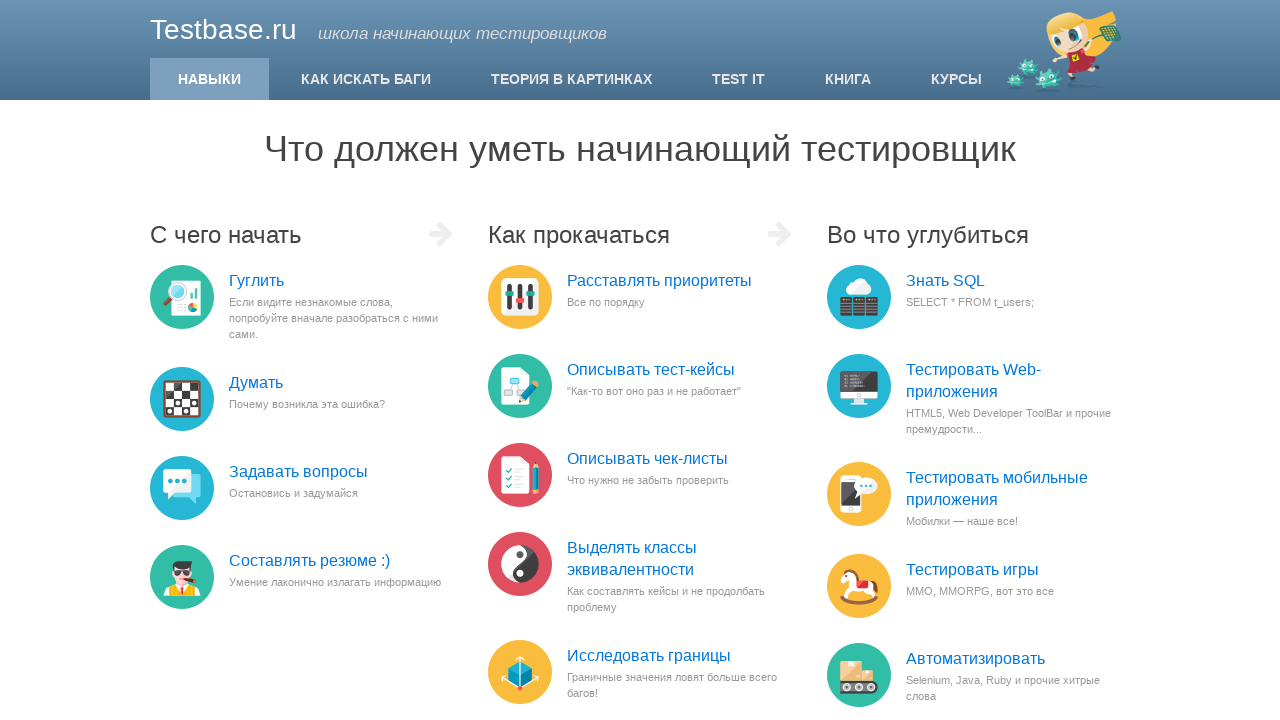

Clicked link to explore borders (p=1517) at (649, 656) on a[href*='p=1517']
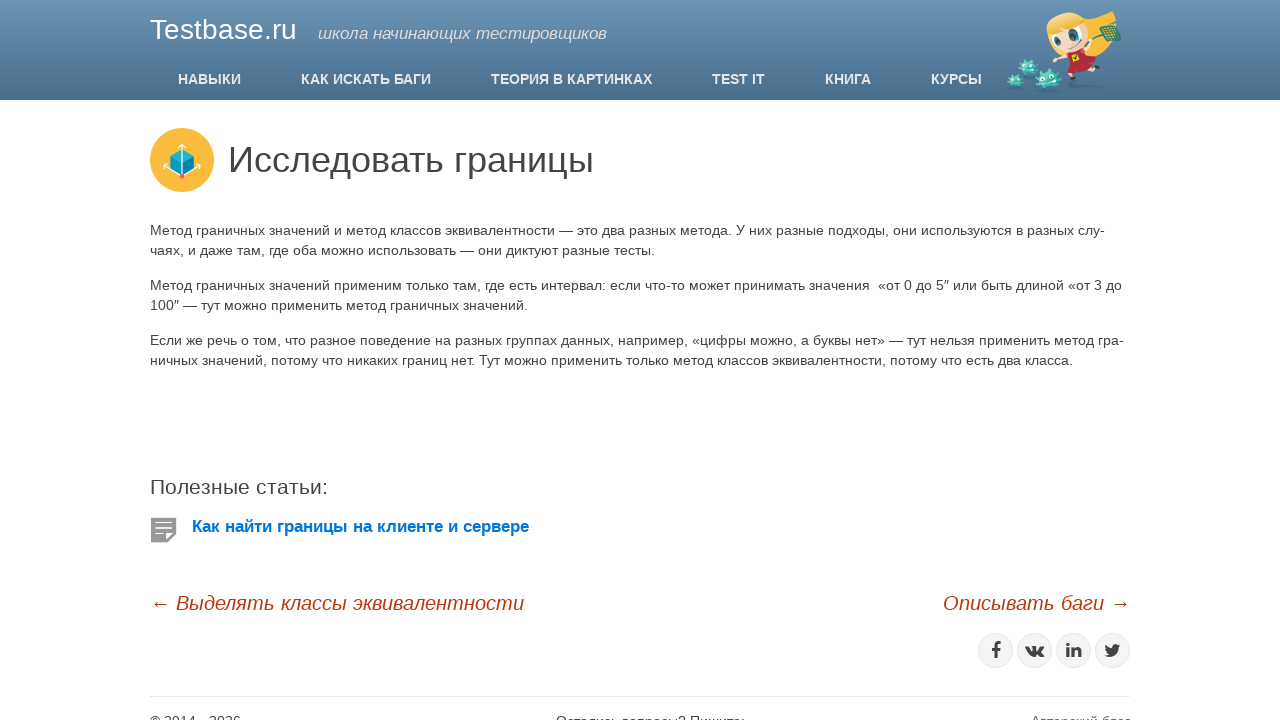

Clicked article link (510458) which opened a new tab at (458, 527) on a[href*='510458']
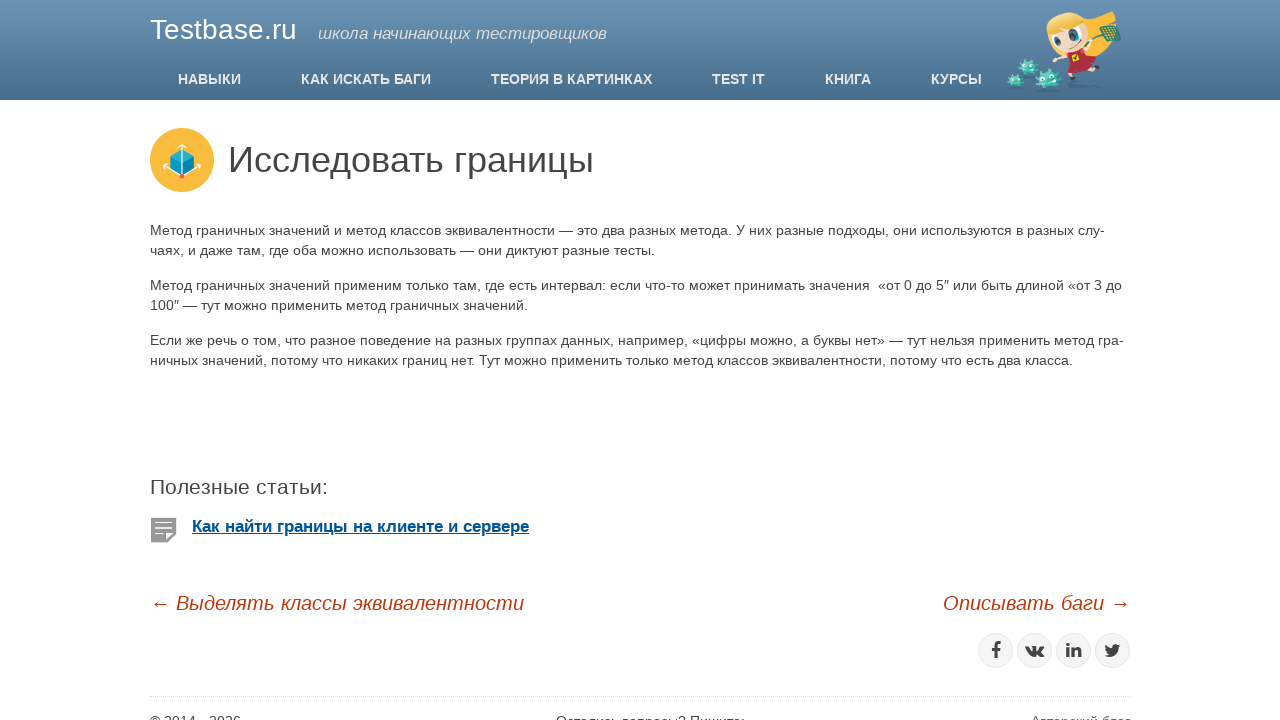

Switched to new tab and waited for page load
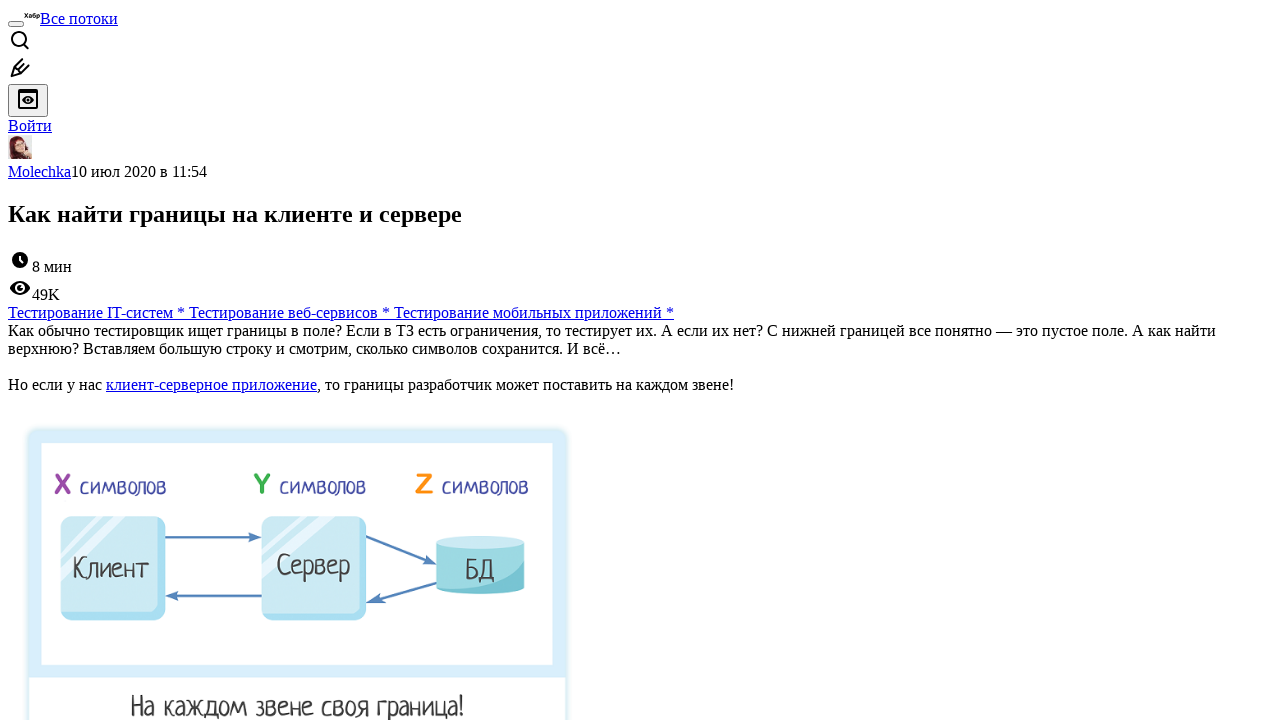

Located and waited for h1 heading element
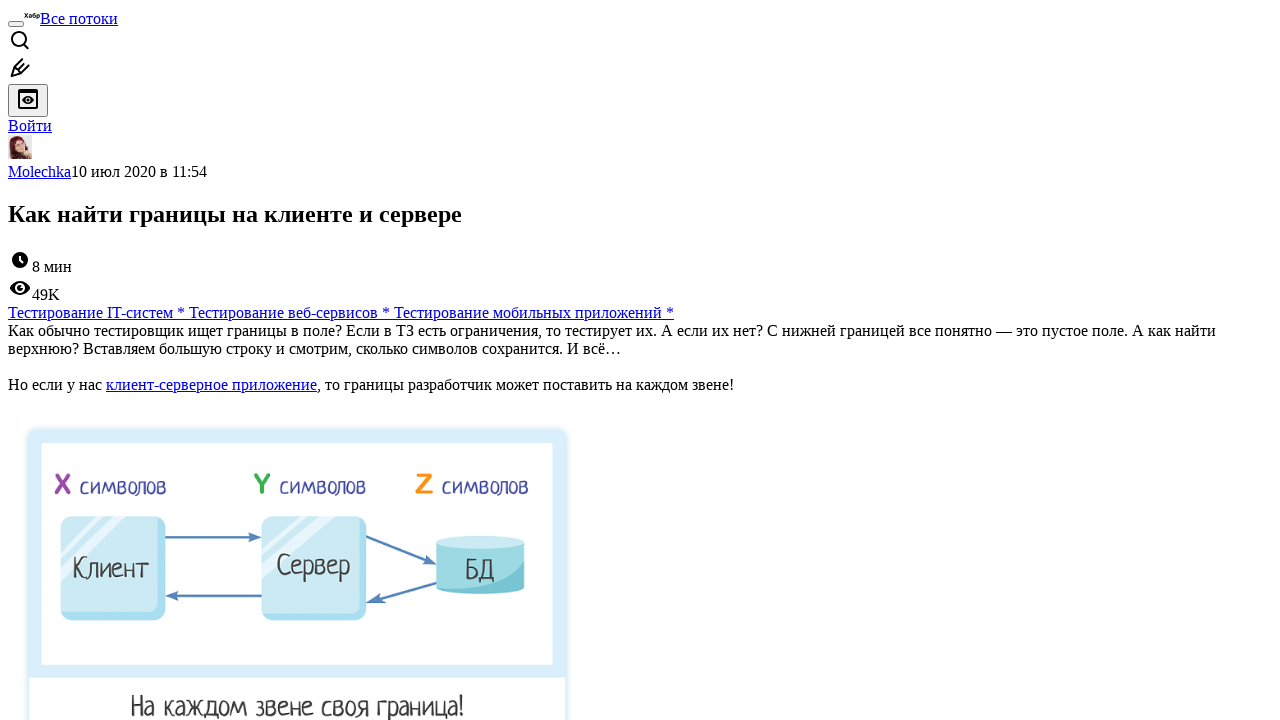

Retrieved h1 heading text: 'Как найти границы на клиенте и сервере'
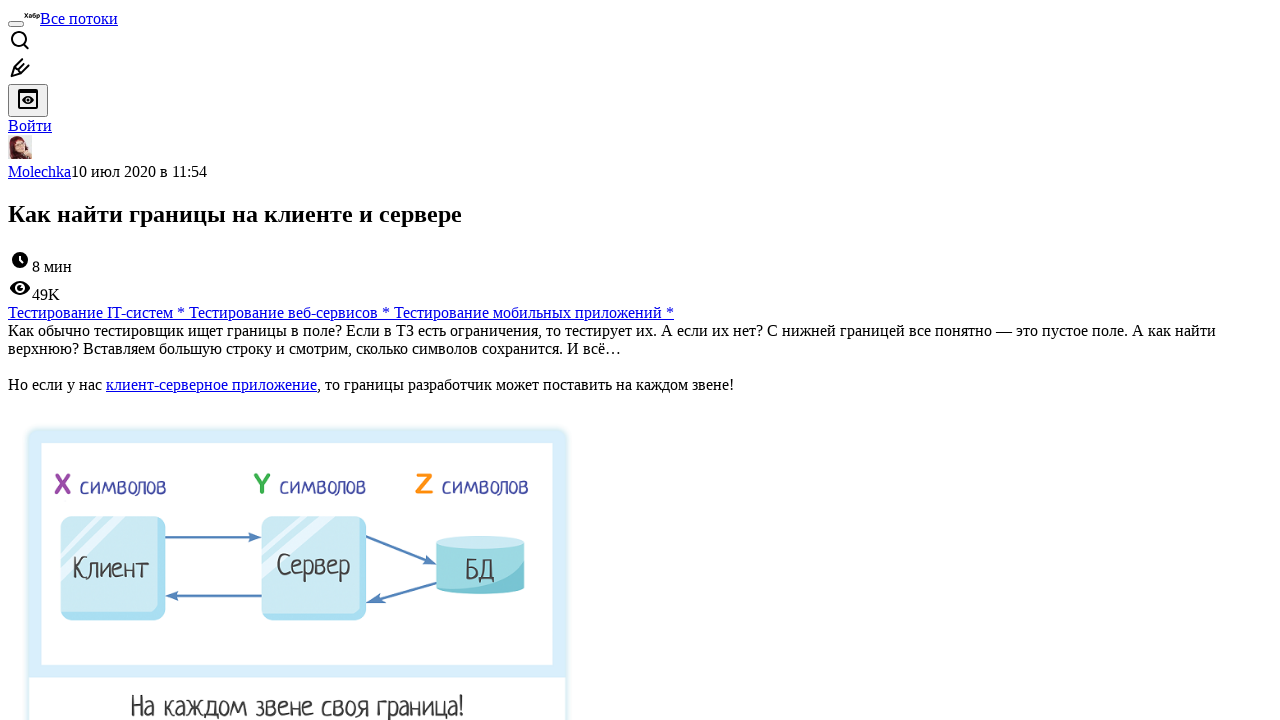

Verified h1 heading matches expected text 'Как найти границы на клиенте и сервере'
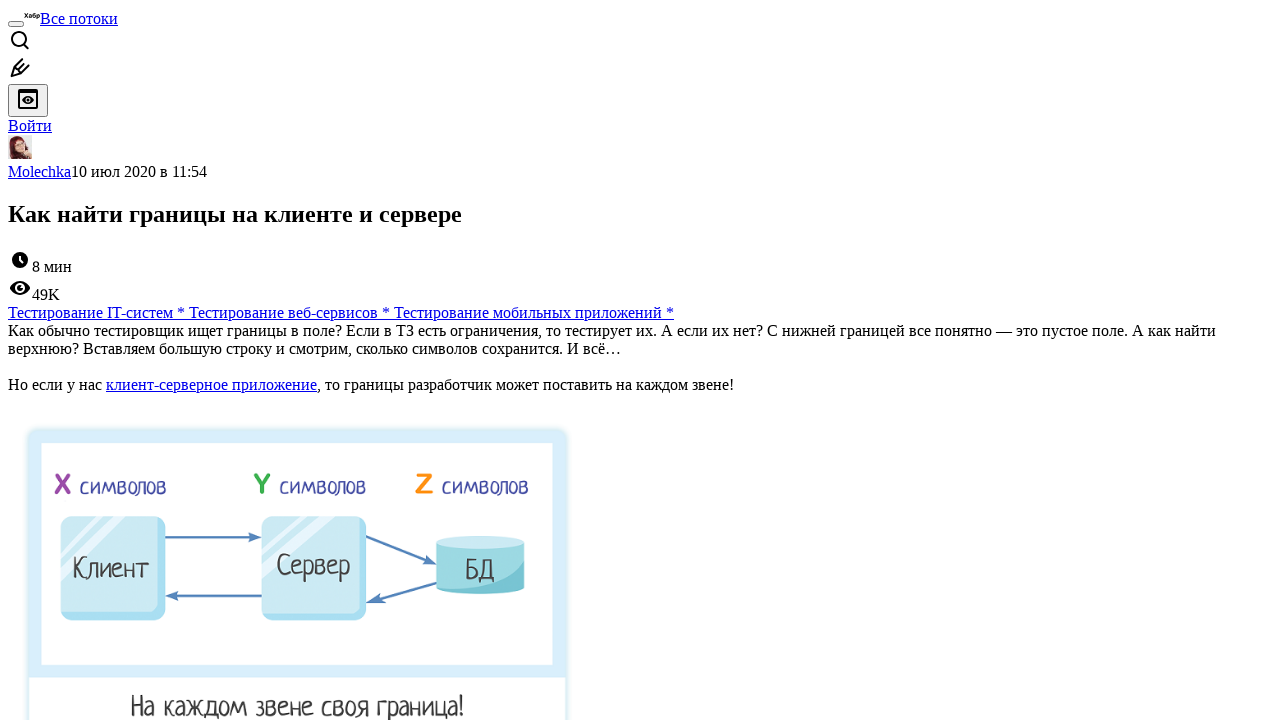

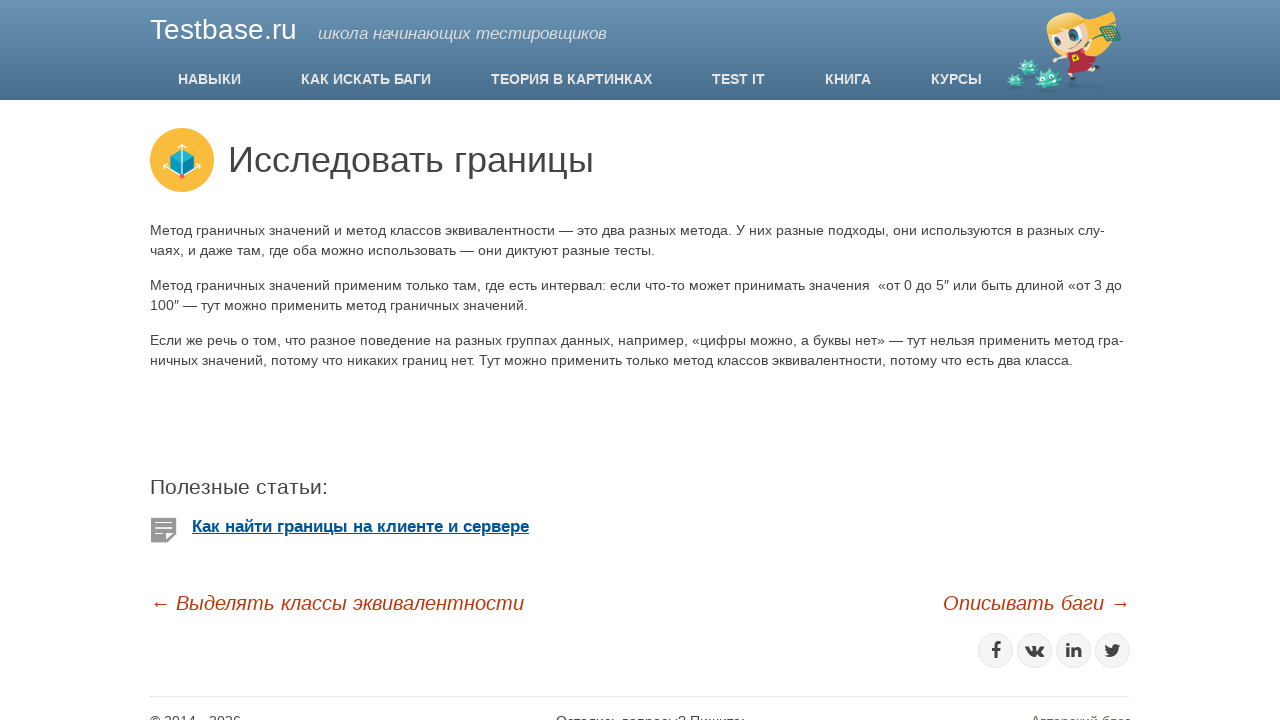